Tests right-click functionality on a button element and verifies that a confirmation message appears after the context click

Starting URL: https://demoqa.com/buttons

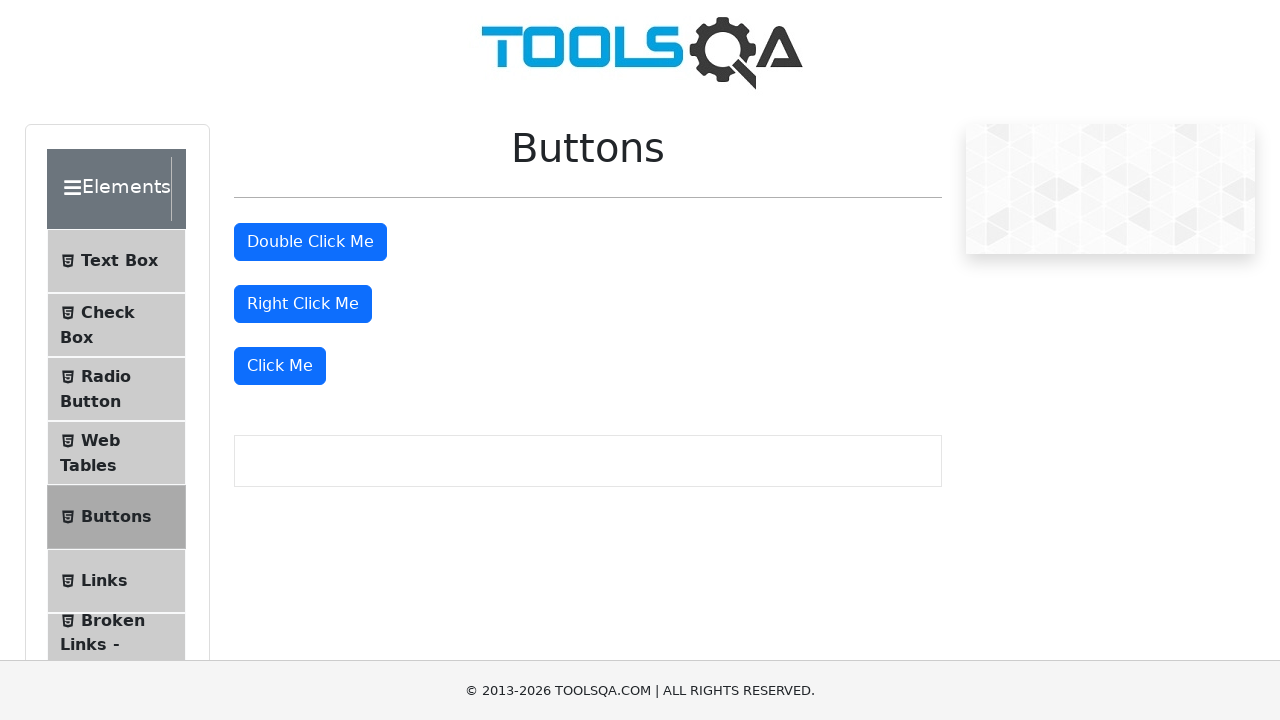

Right-click button element is visible
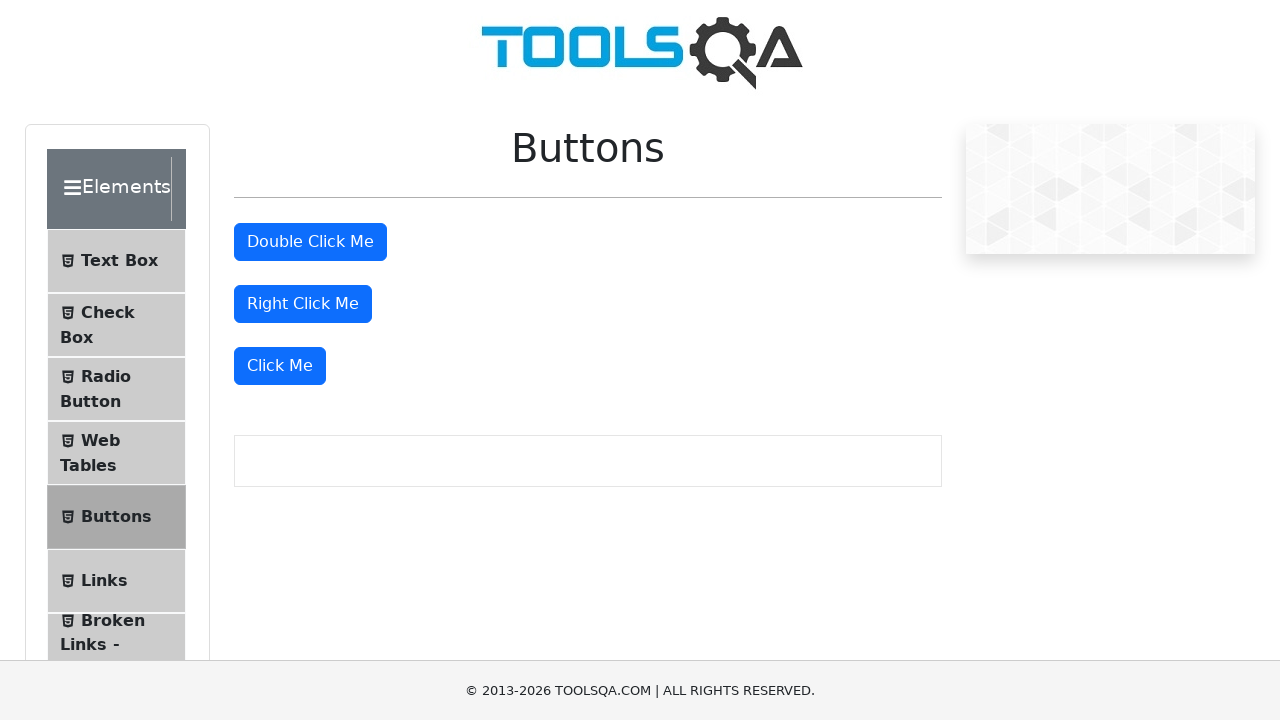

Performed right-click on the button element at (303, 304) on #rightClickBtn
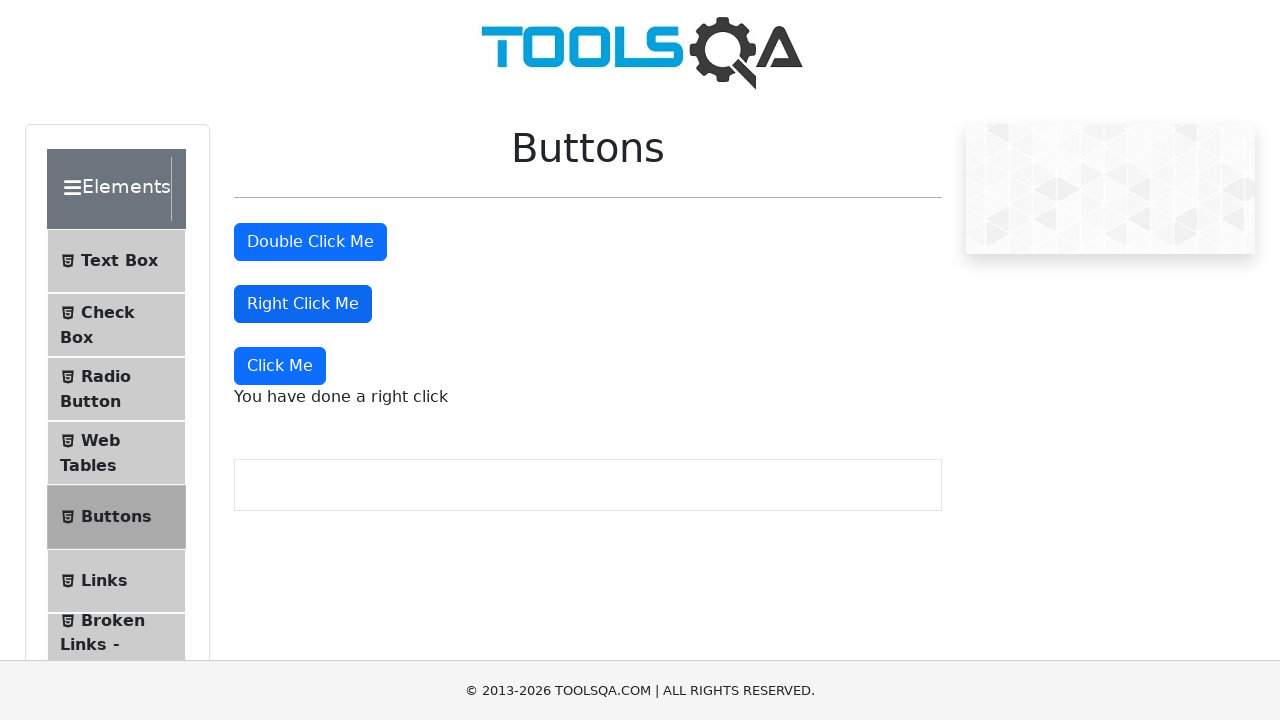

Right-click confirmation message appeared
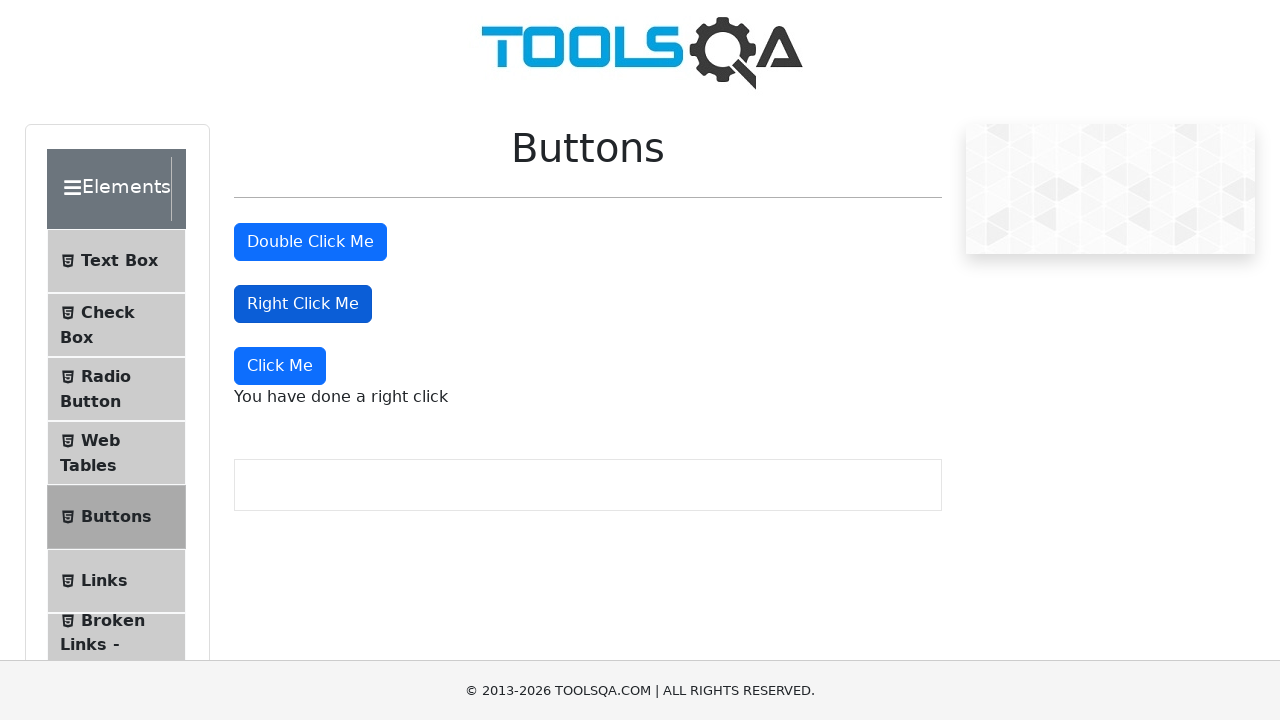

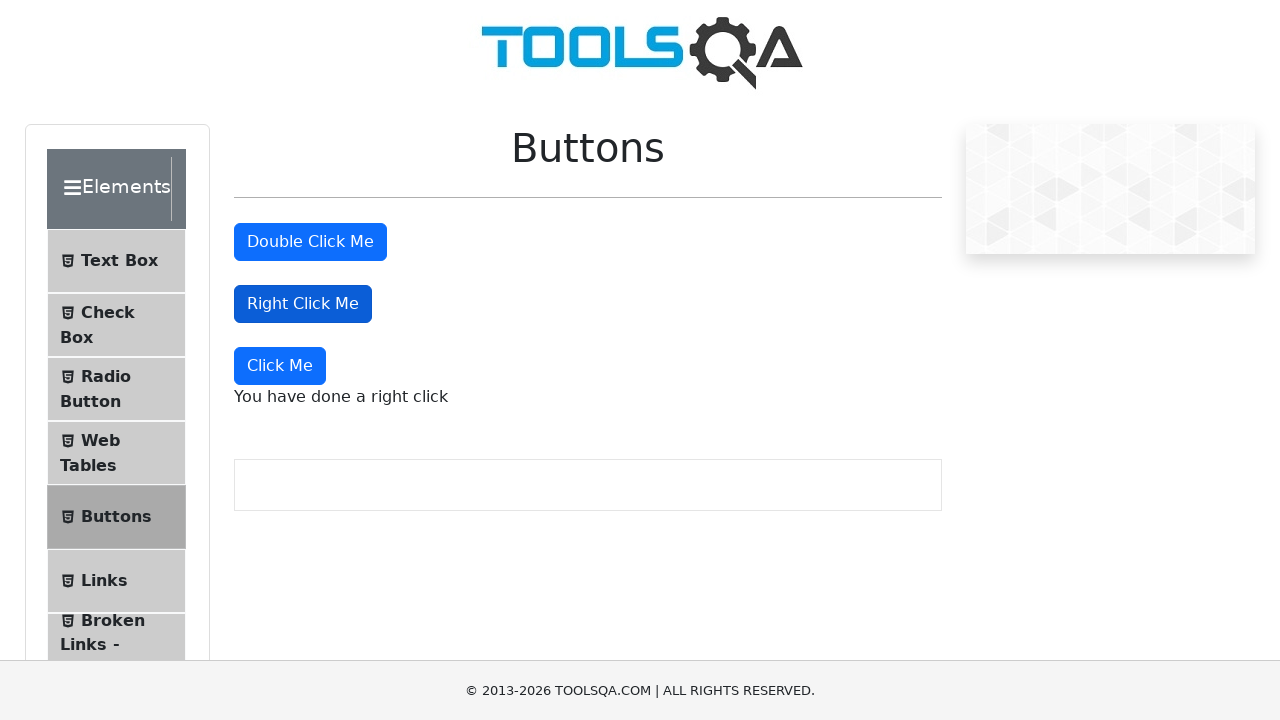